Tests form input validation by filling out first name, last name, and age fields, then submitting the form and verifying the submitted values are displayed correctly

Starting URL: https://testpages.herokuapp.com/styled/validation/input-validation.html

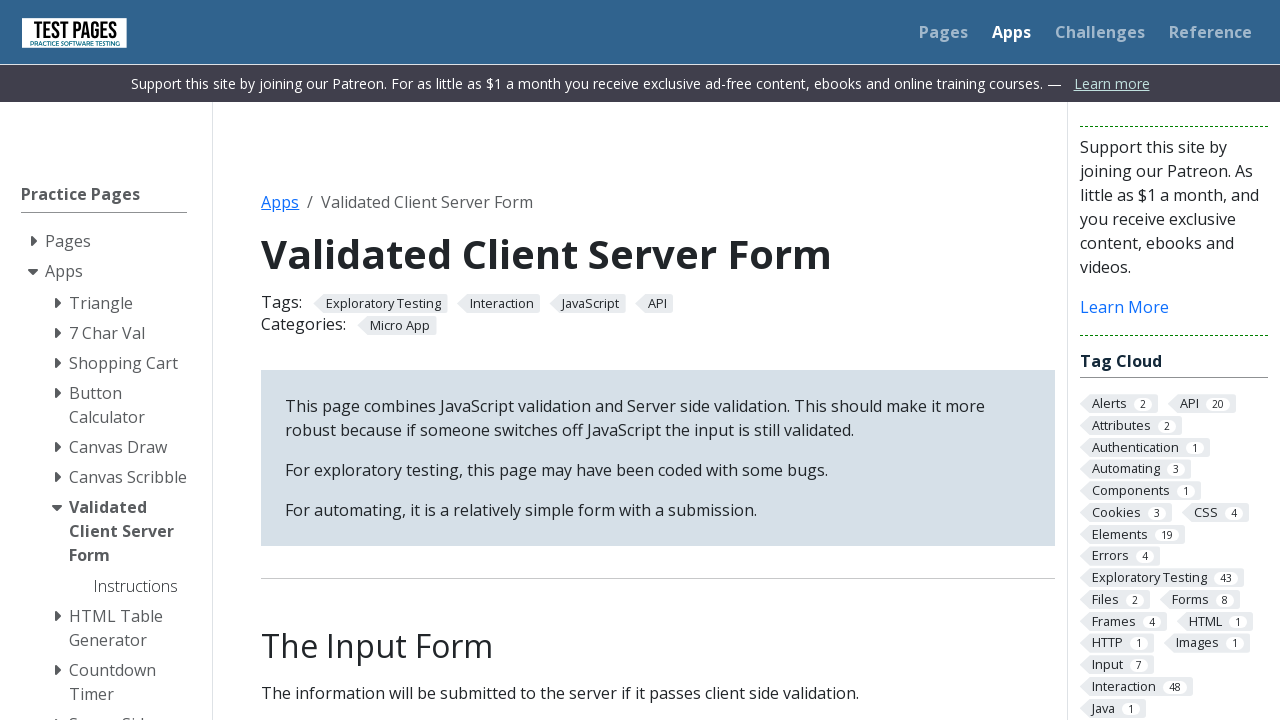

Filled first name field with 'Zaphod' on #firstname
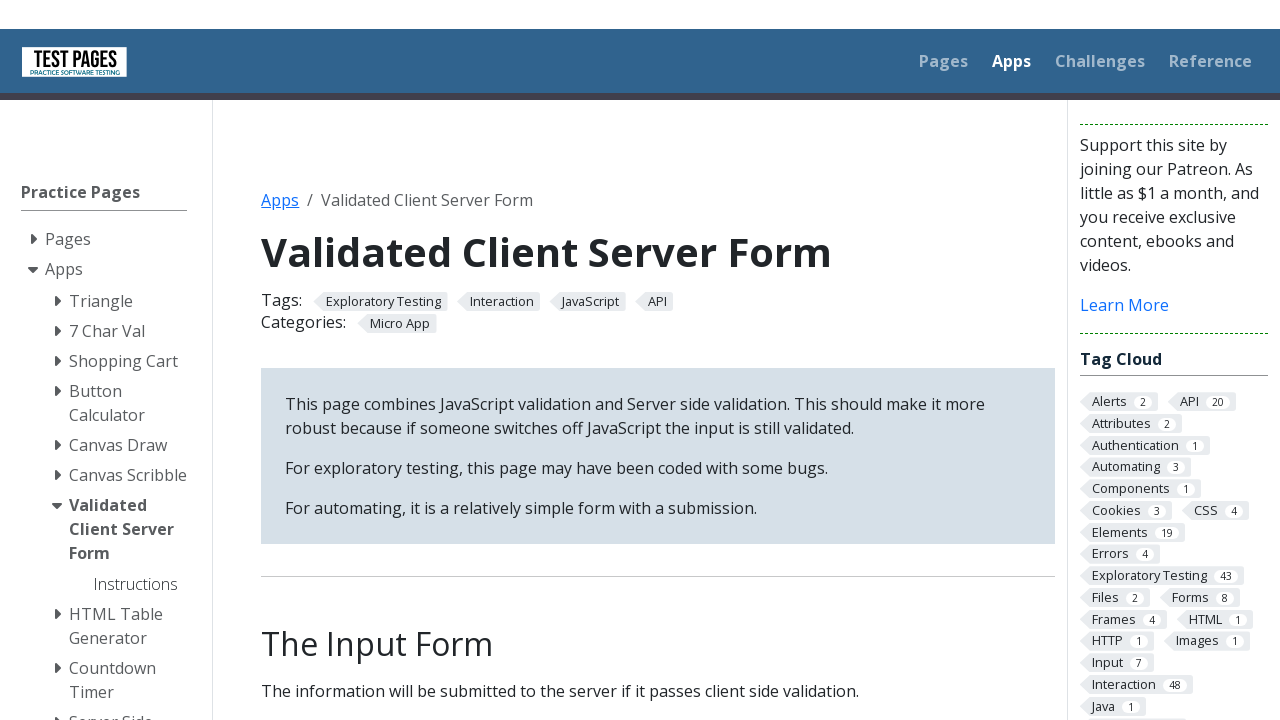

Filled last name field with 'Beeblebroxx' on #surname
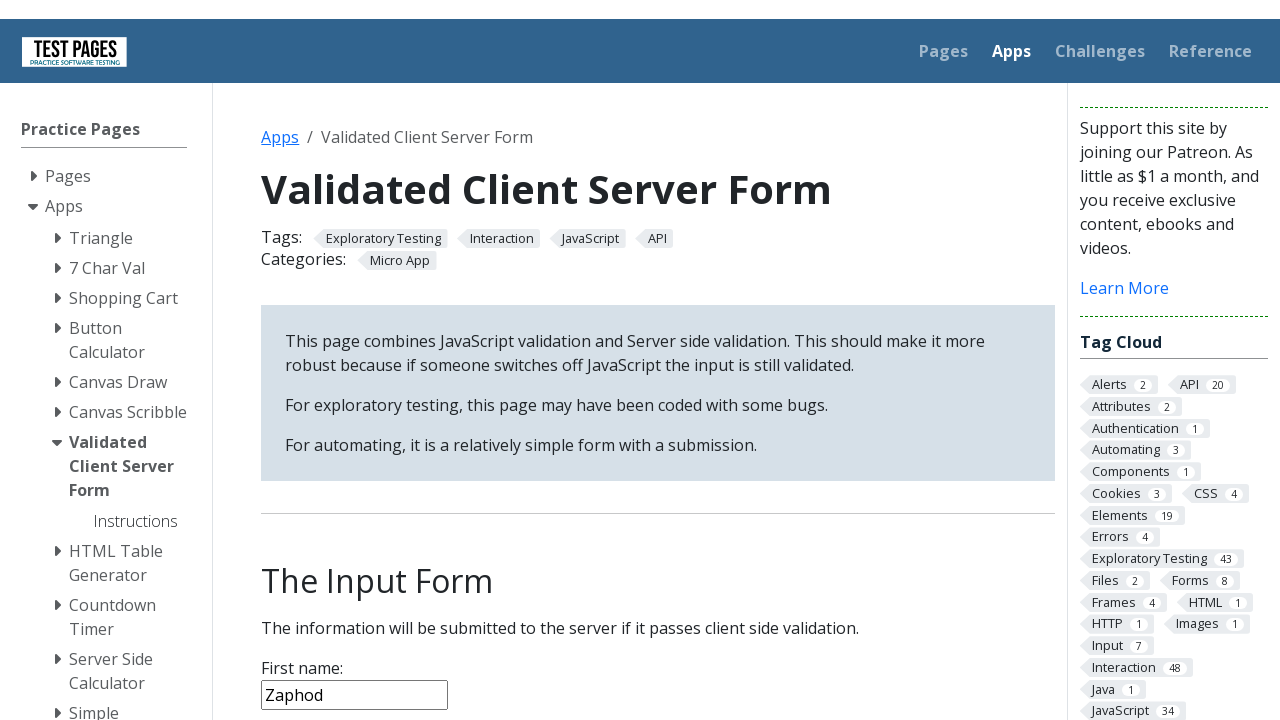

Filled age field with '42' on #age
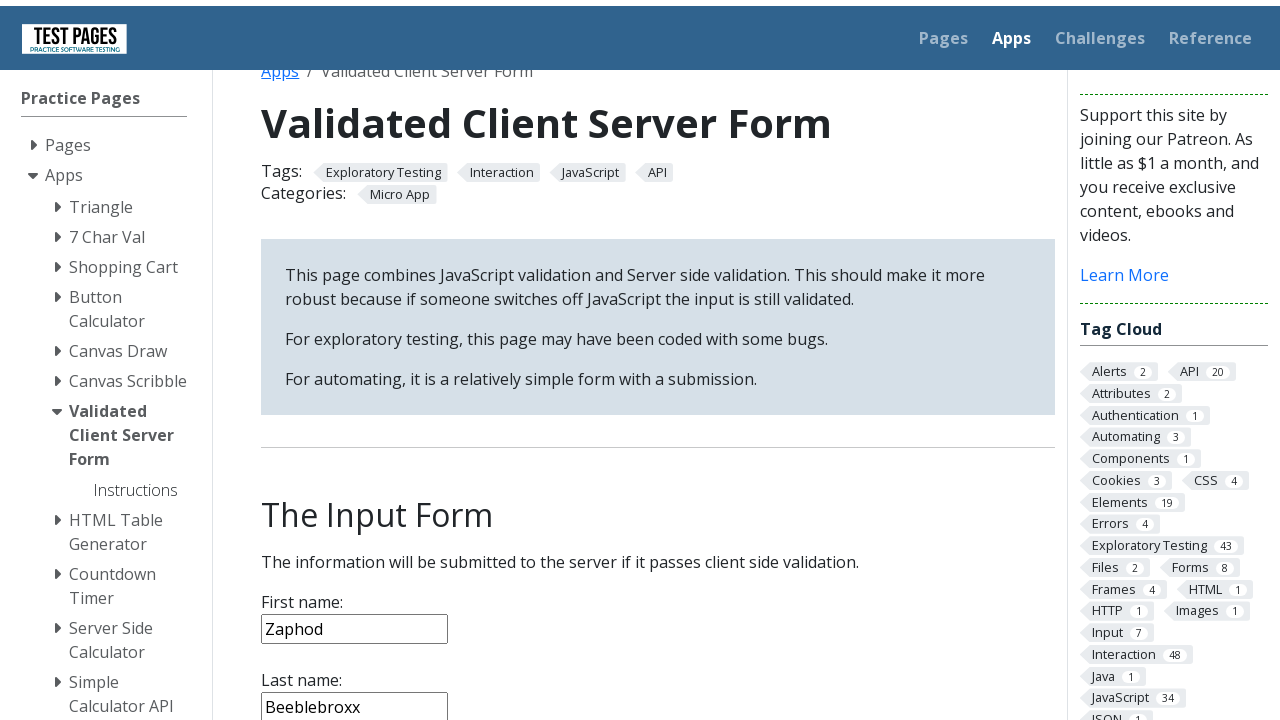

Cleared age field on #age
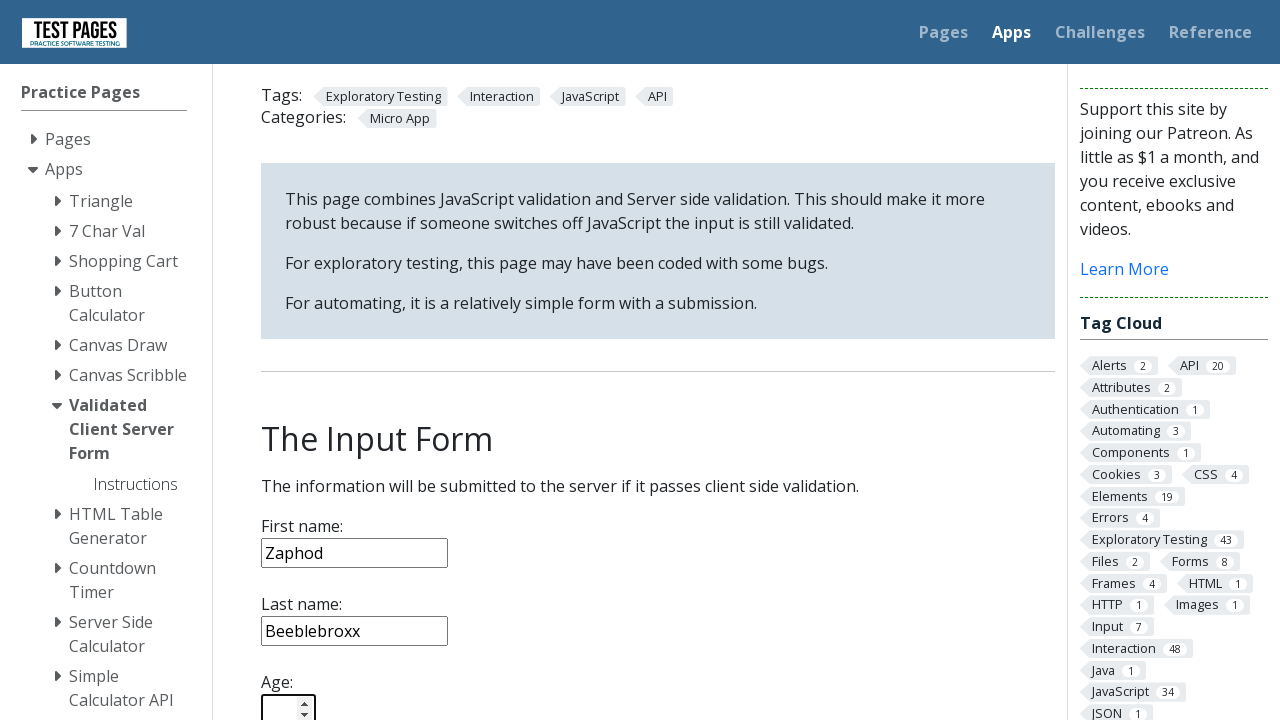

Filled age field with '43' on #age
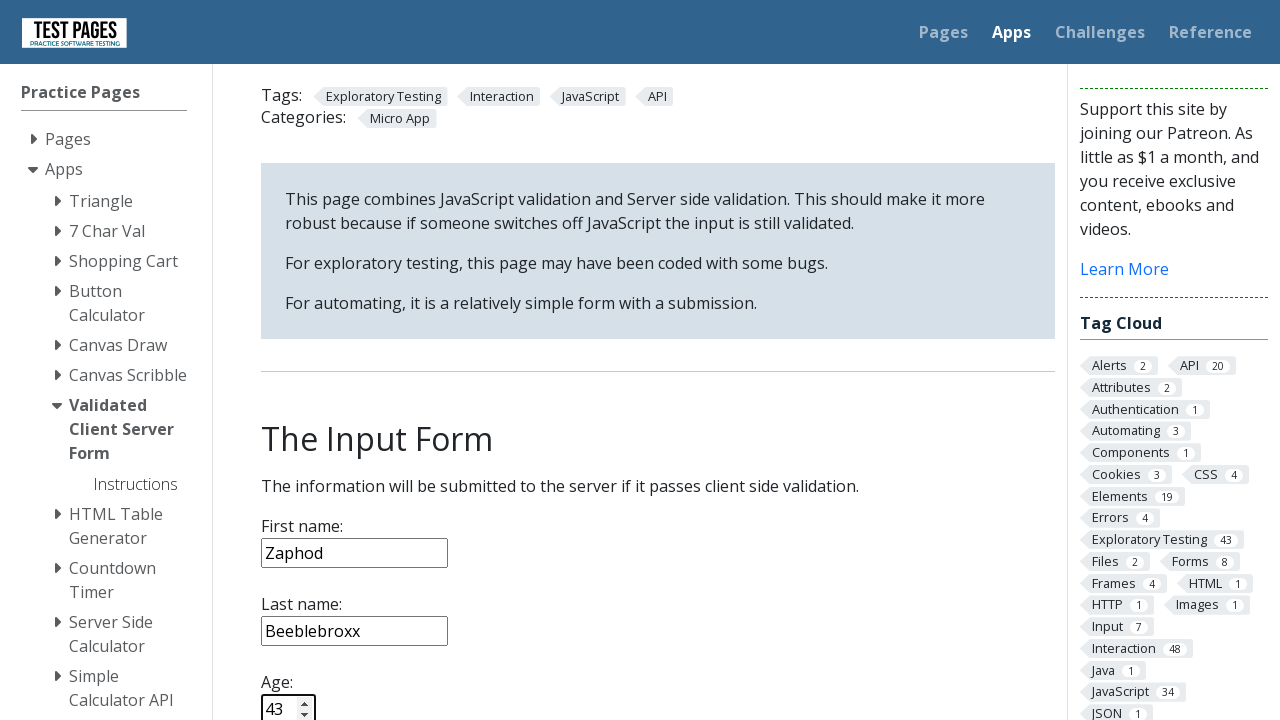

Clicked form submit button at (296, 368) on form[name=userdata] input[type=submit]
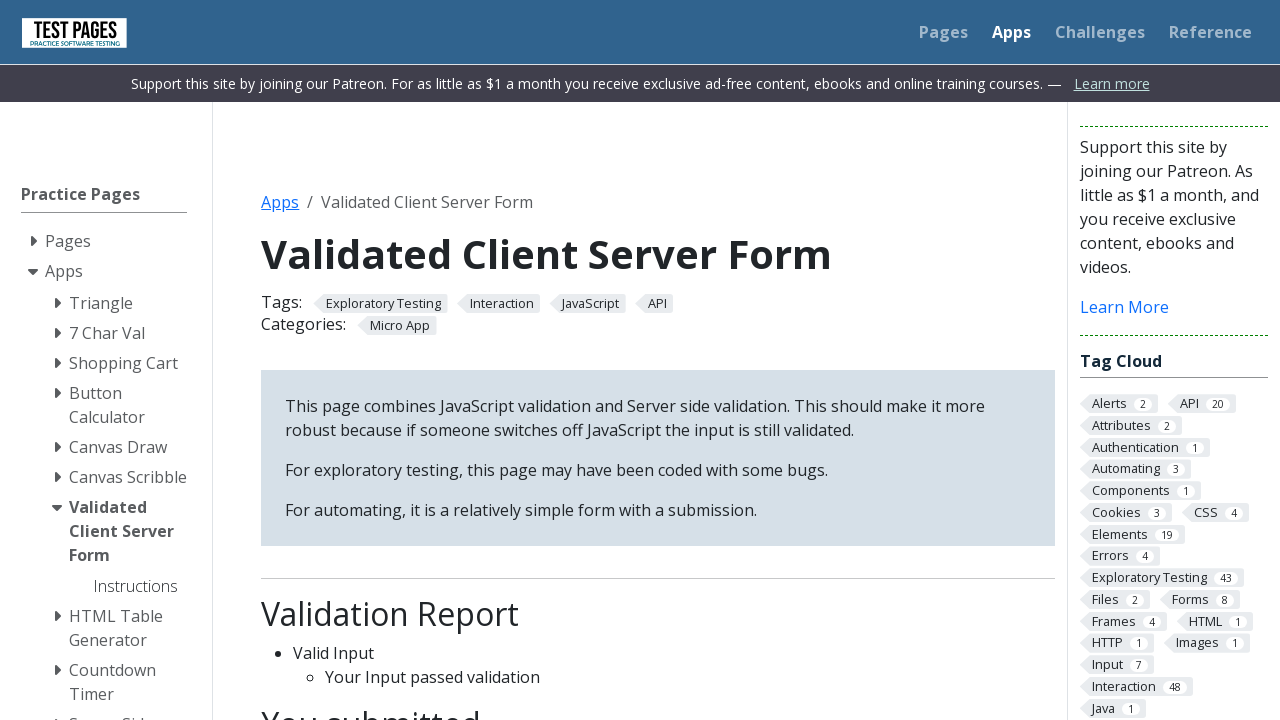

Form submission confirmed - first name value element loaded
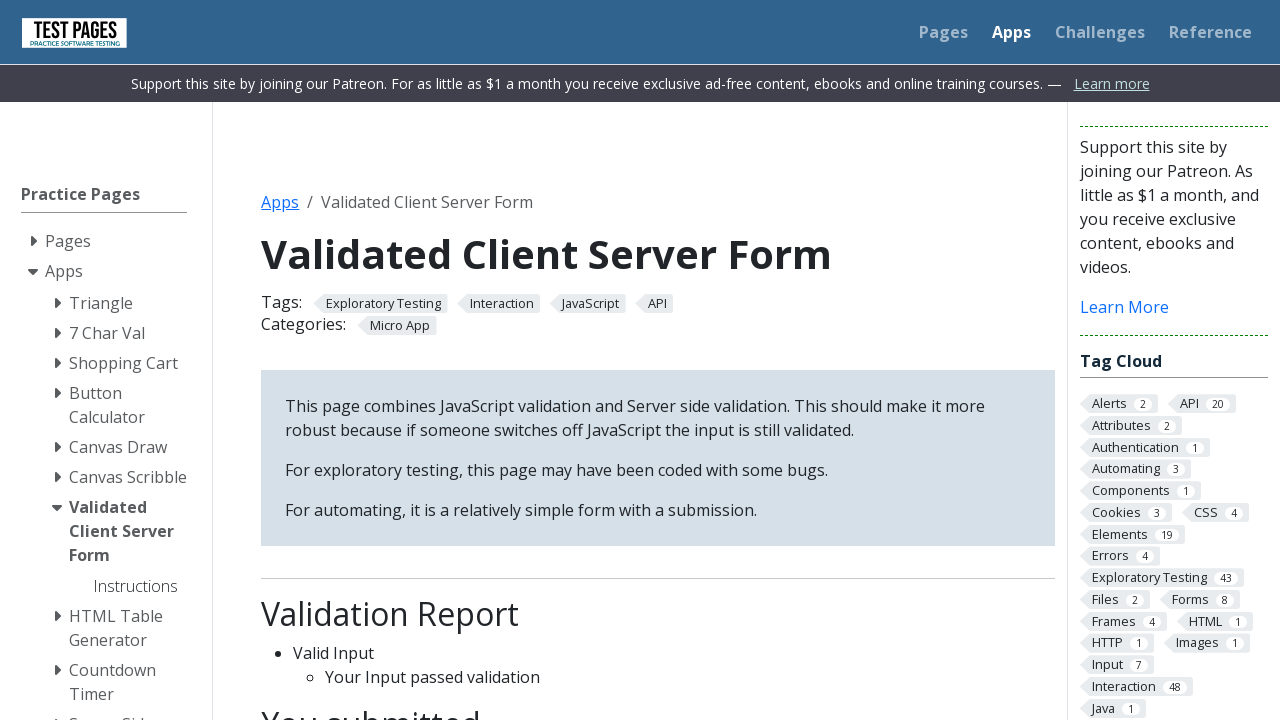

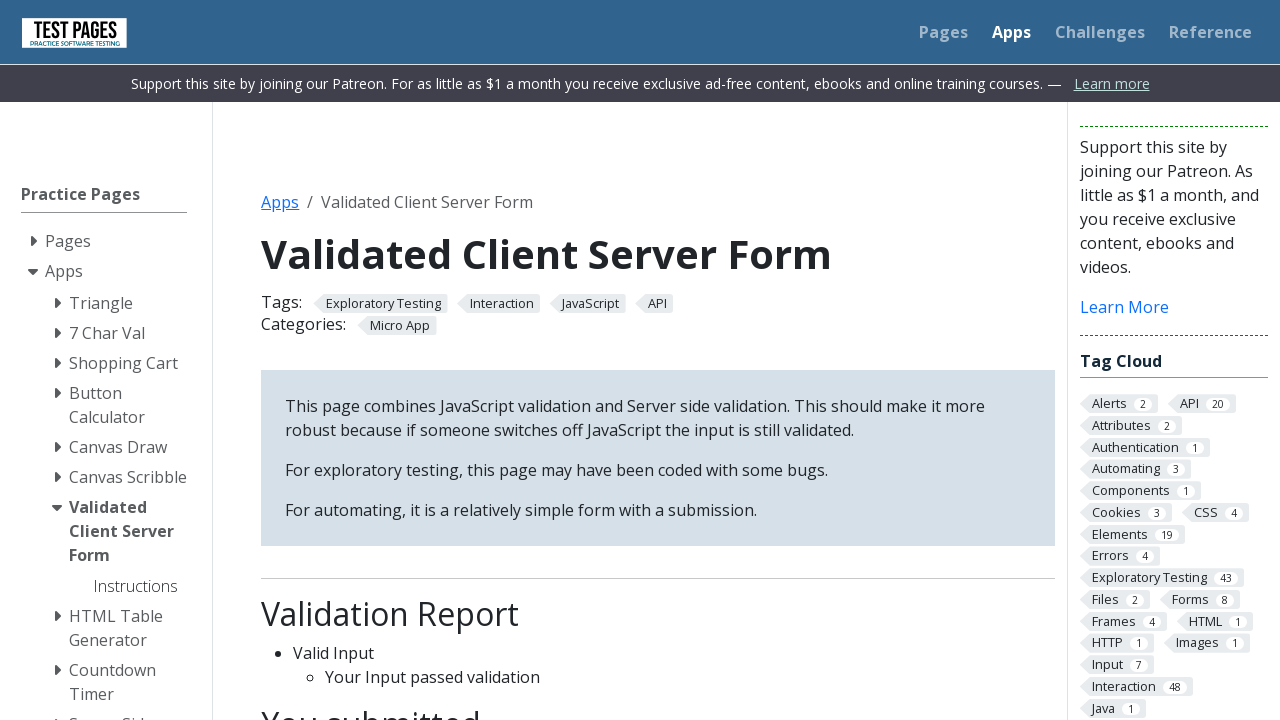